Tests browser navigation commands by navigating between pages, going back/forward, and refreshing

Starting URL: https://testautomationpractice.blogspot.com/

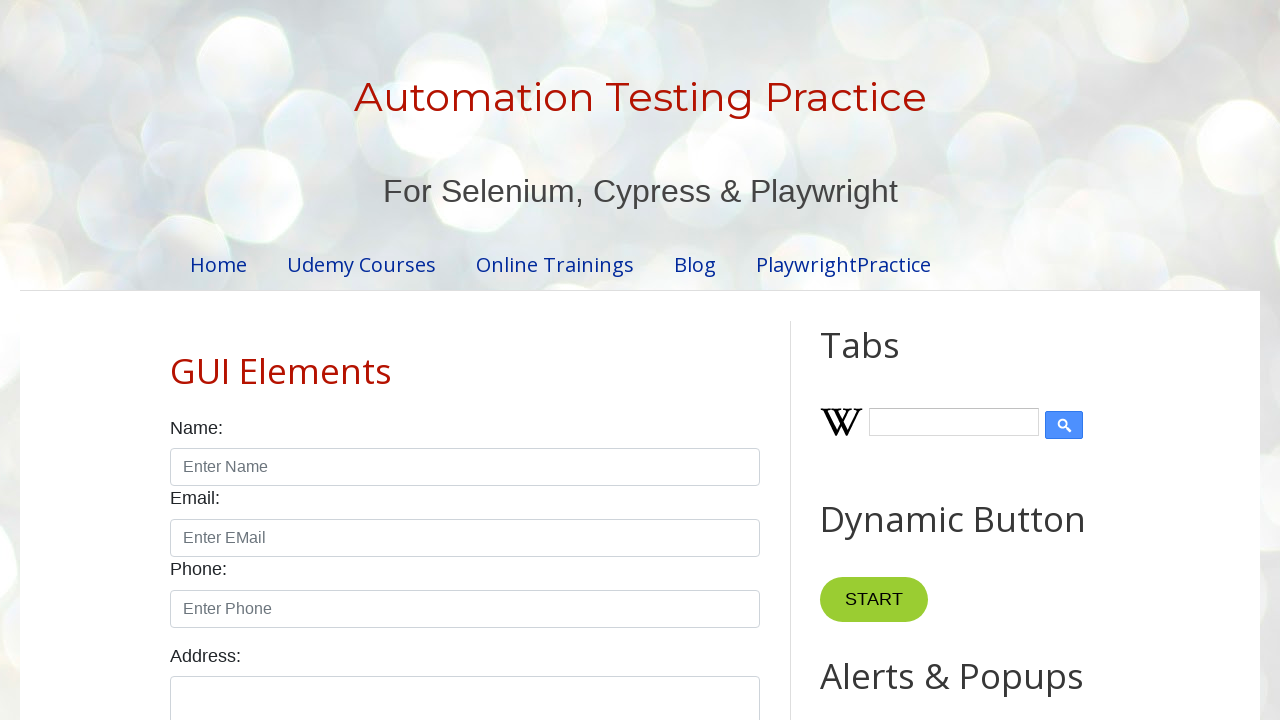

Navigated to OrangeHRM login page
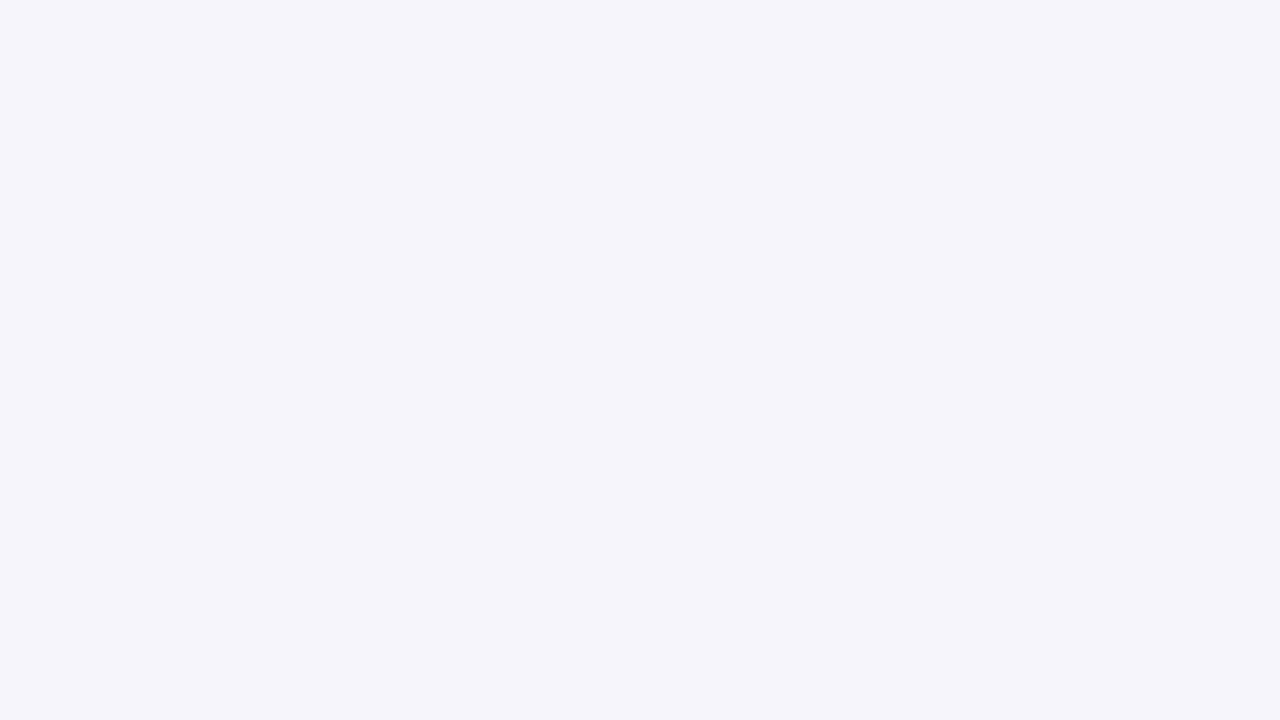

Navigated back to original blog page
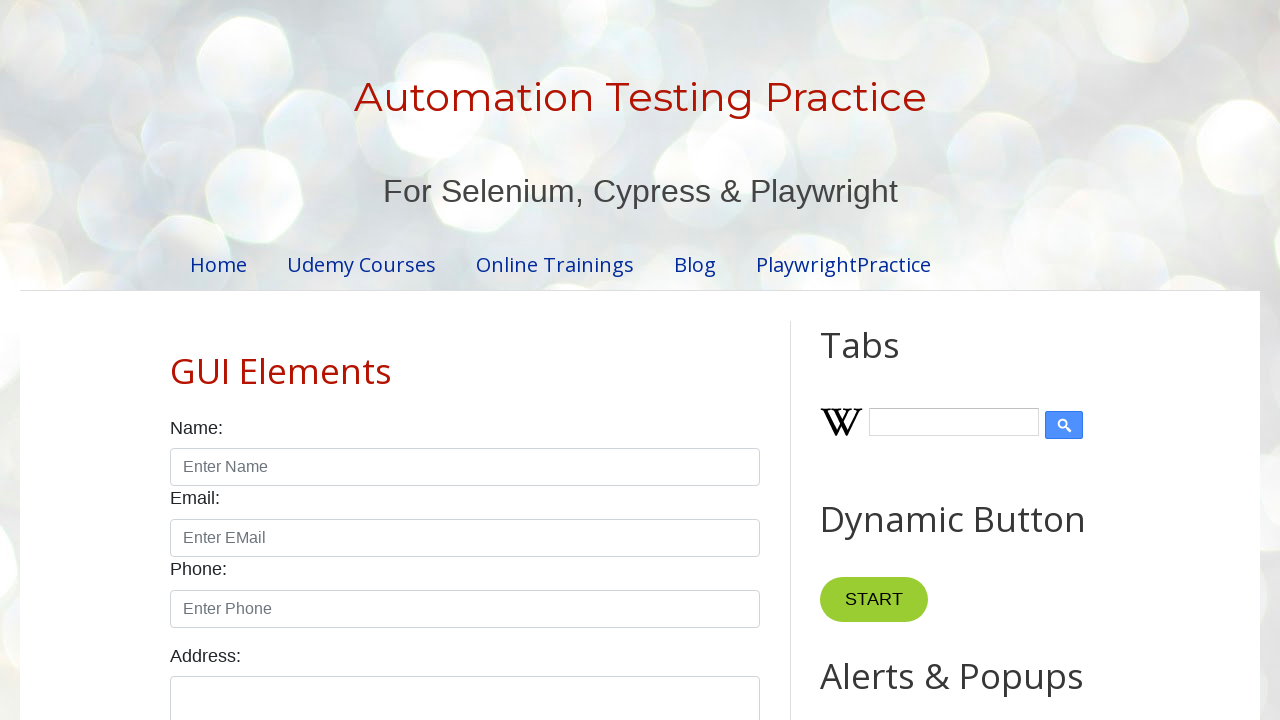

Located name input field
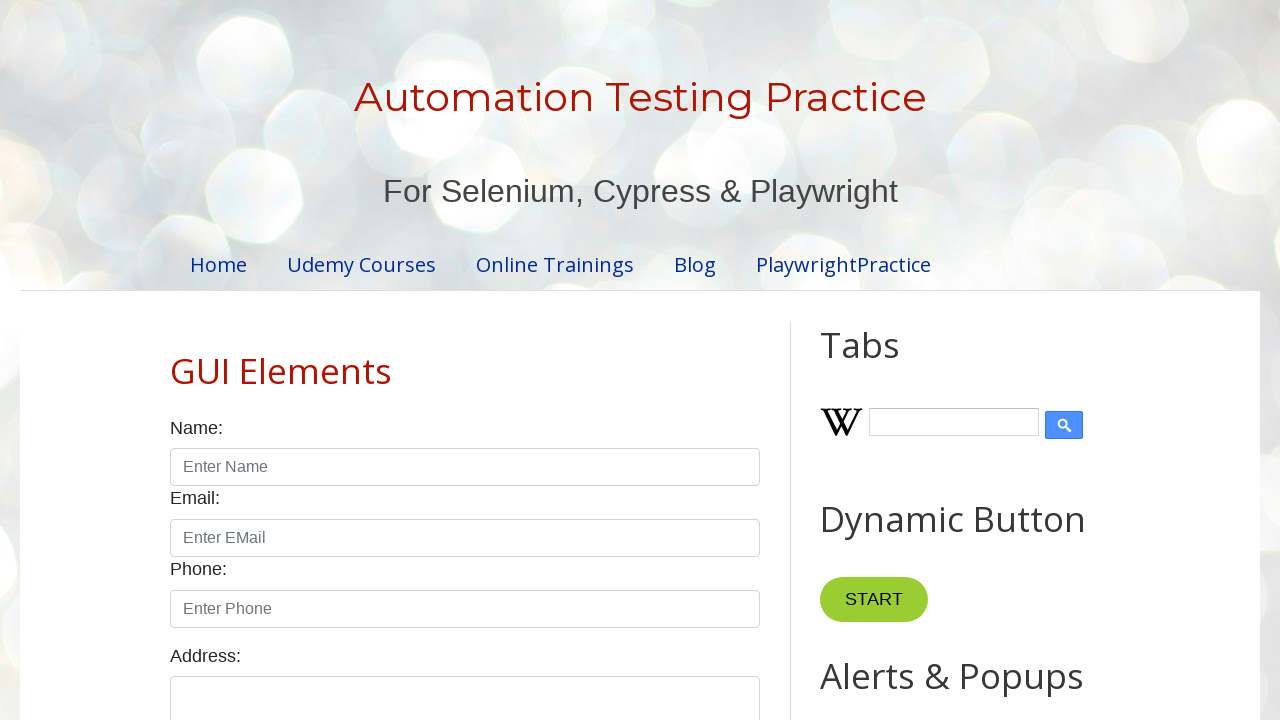

Filled name field with 'Prashanth' on #name
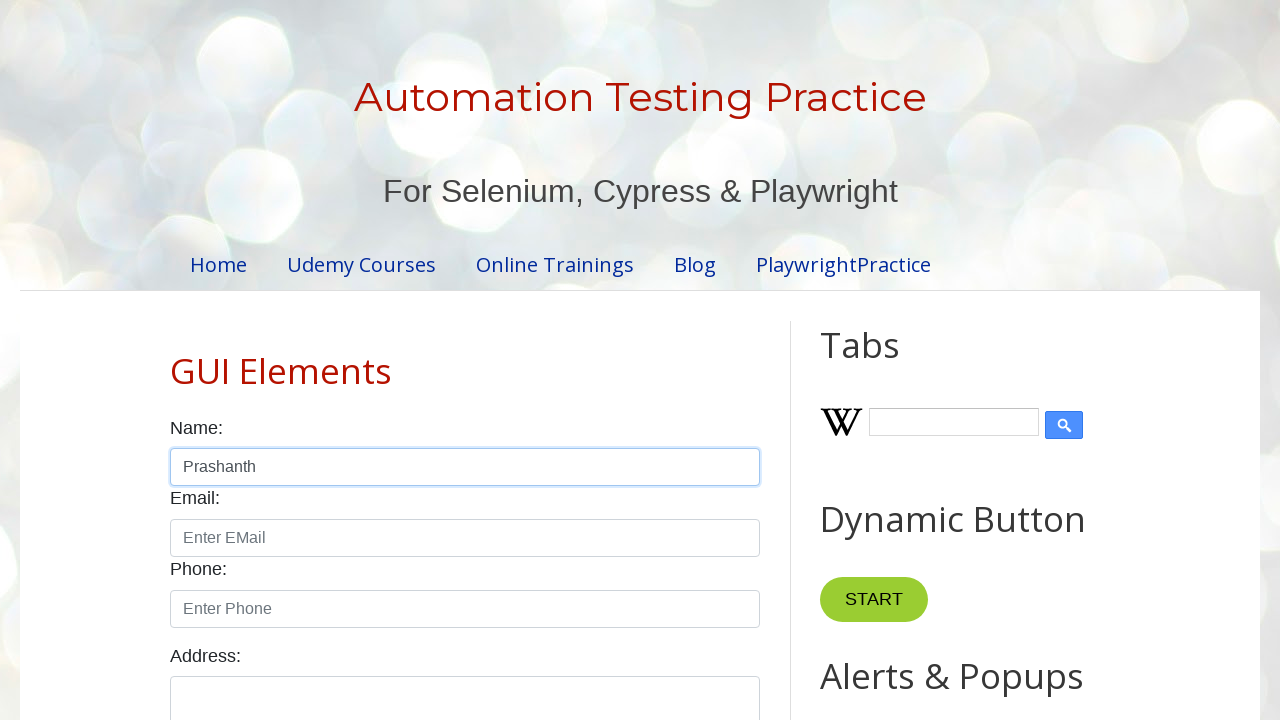

Located name label element
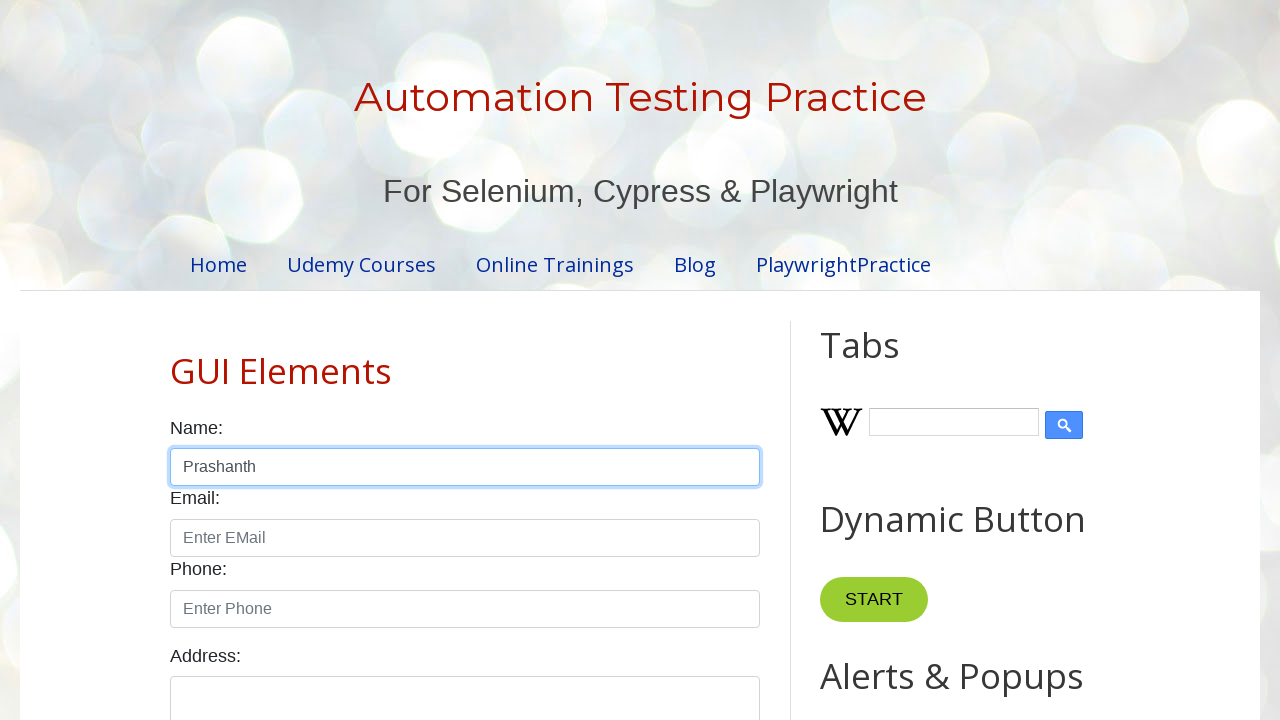

Navigated forward to OrangeHRM login page
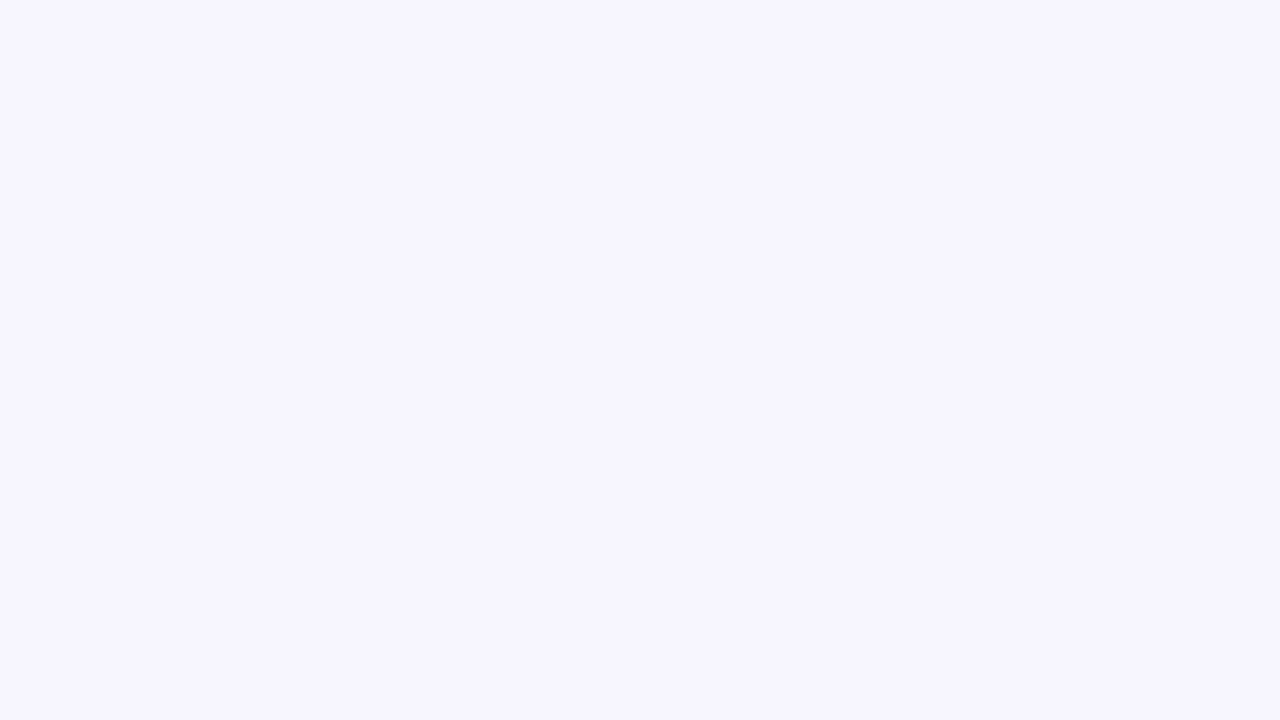

Navigated back to blog page
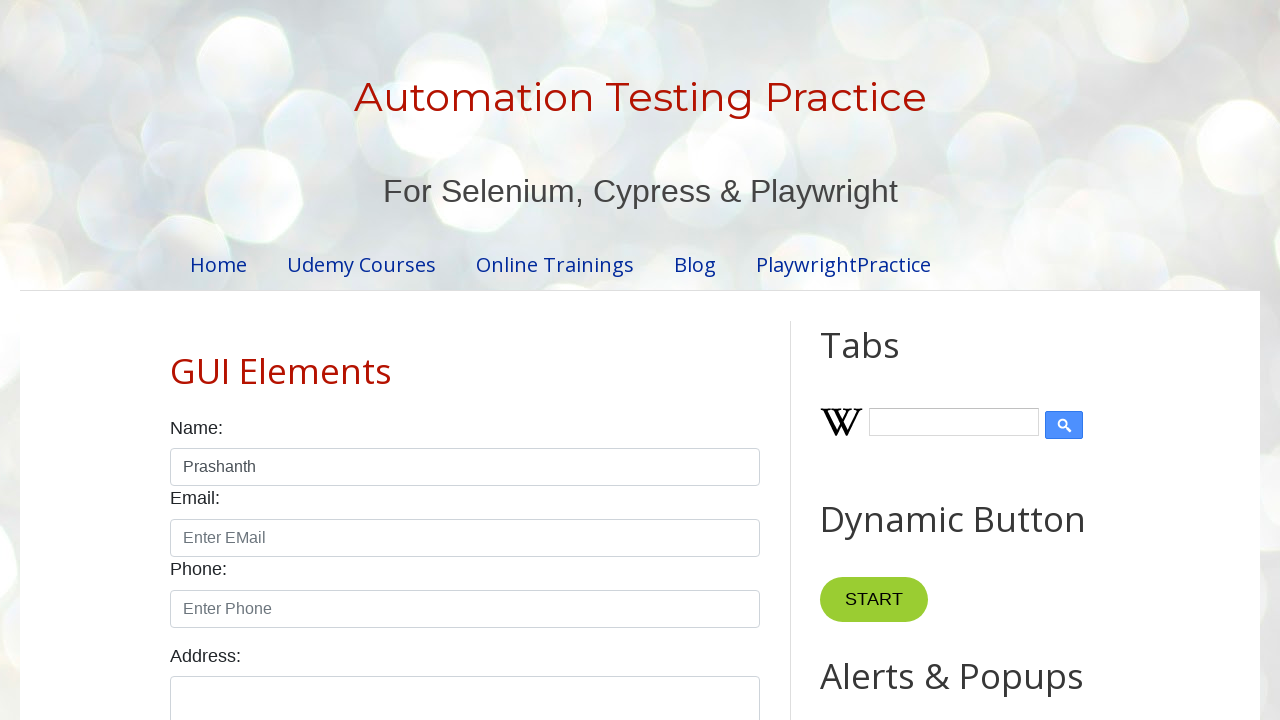

Refreshed the blog page
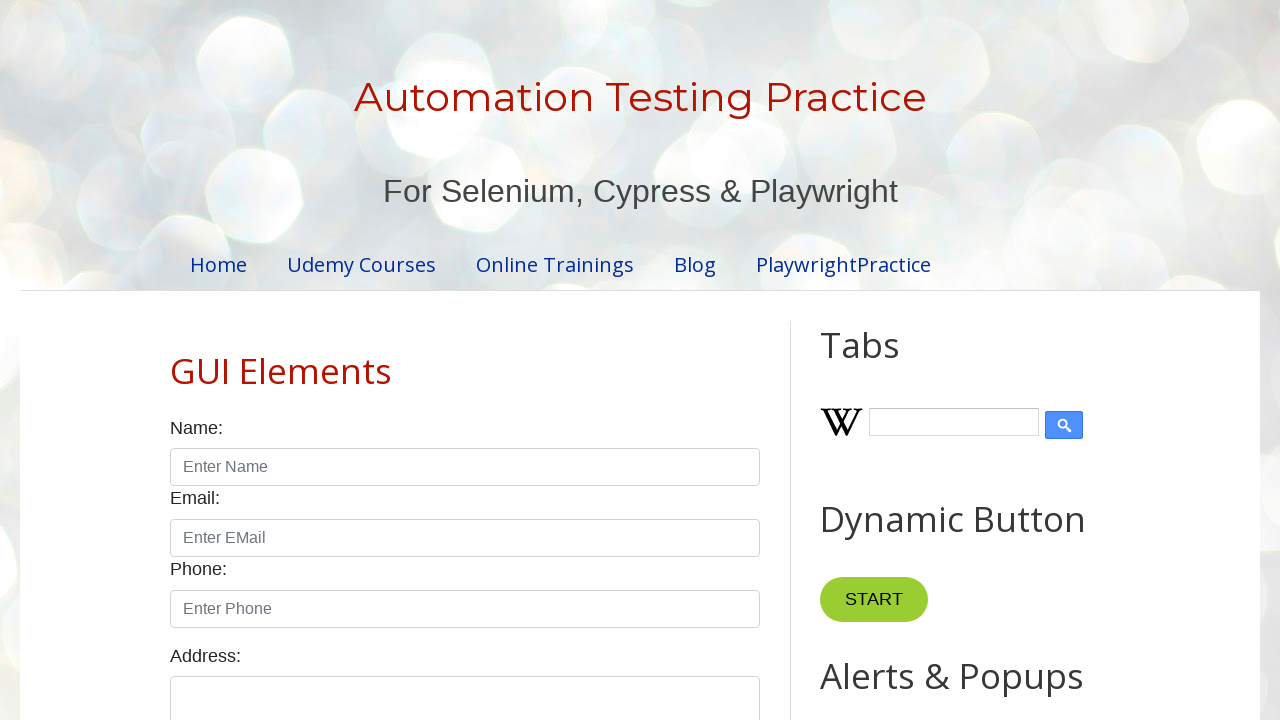

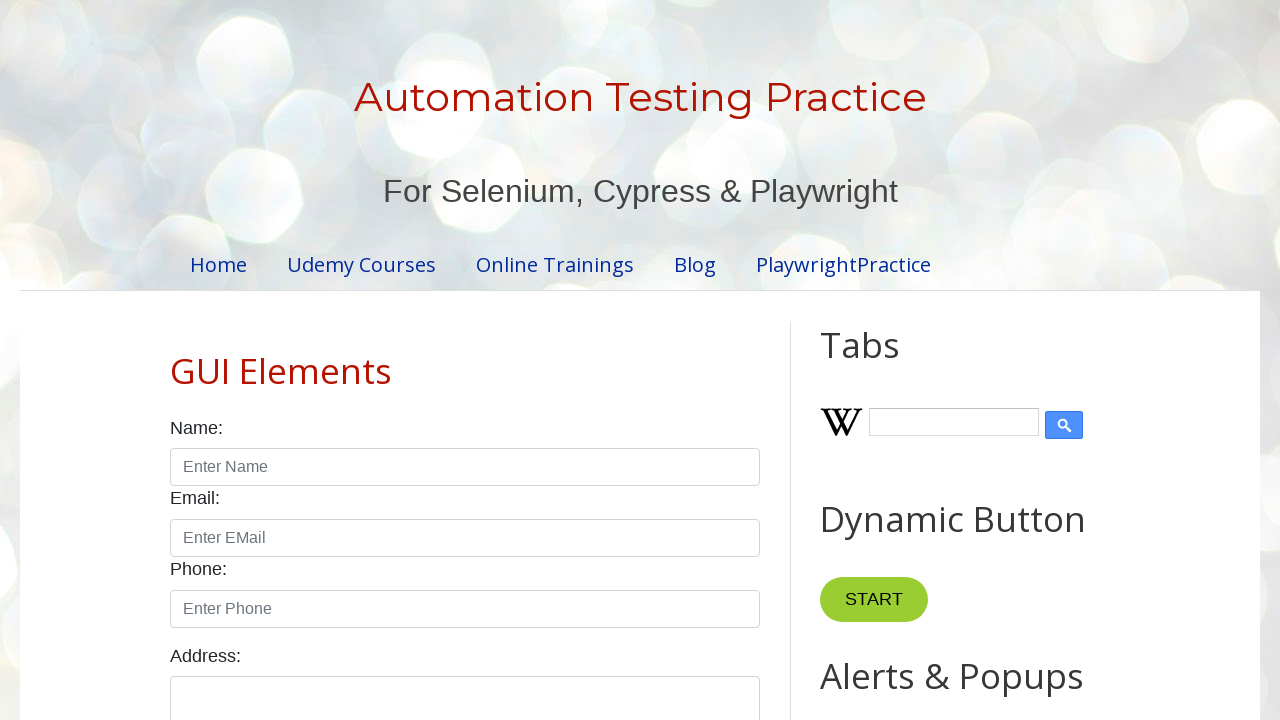